Tests geolocation override functionality by setting coordinates to the Eiffel Tower location (Paris), then clicking a button to get coordinates and verifying the coordinates element becomes visible.

Starting URL: https://bonigarcia.dev/selenium-webdriver-java/geolocation.html

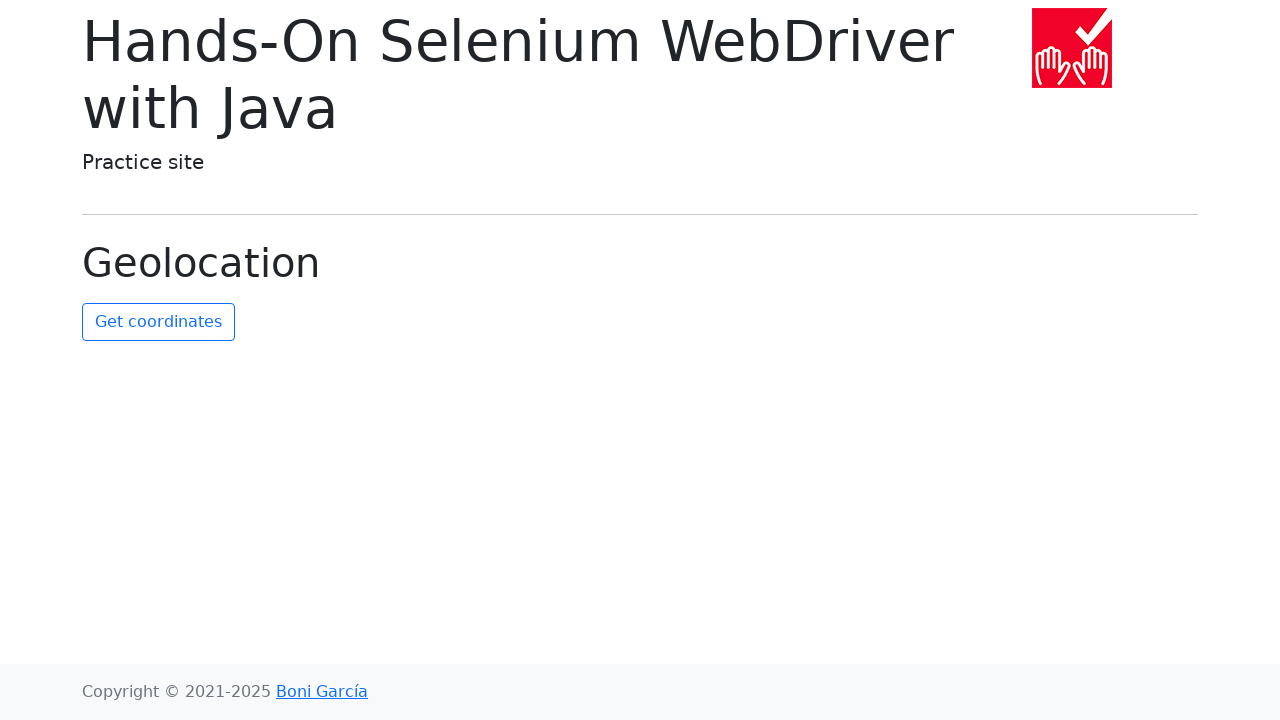

Granted geolocation permissions to context
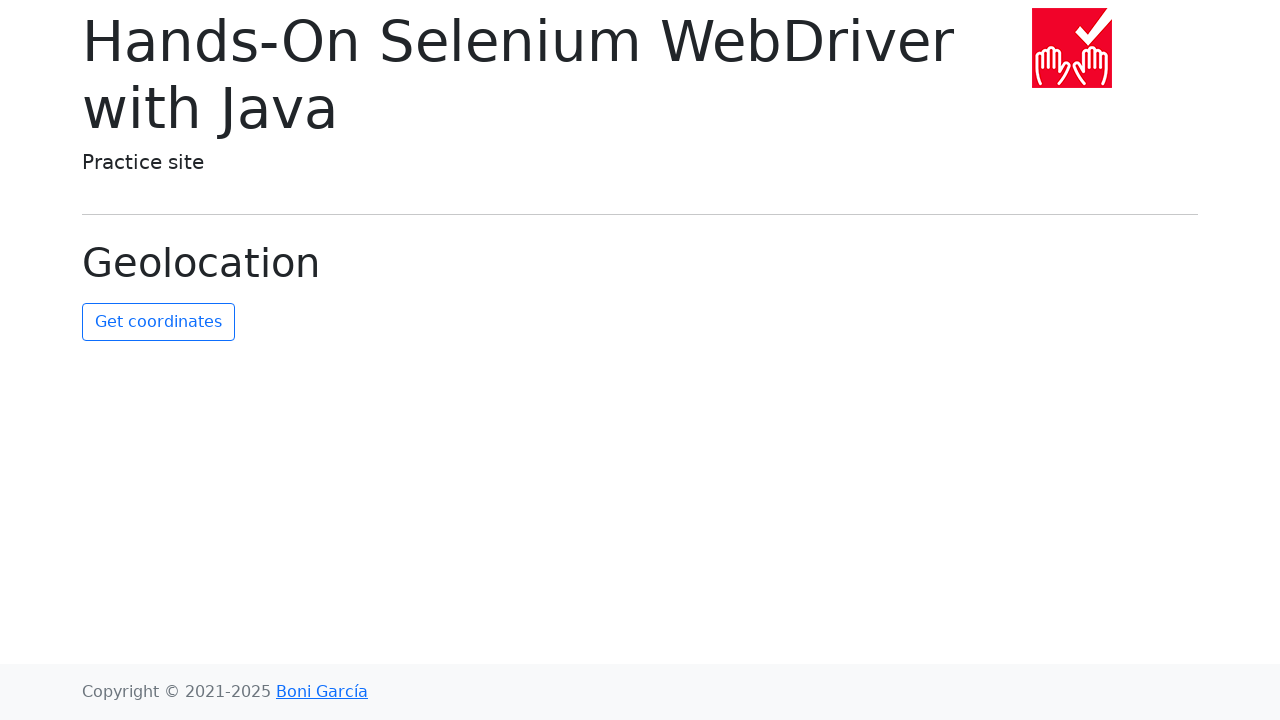

Set geolocation to Eiffel Tower coordinates (48.8584, 2.2945)
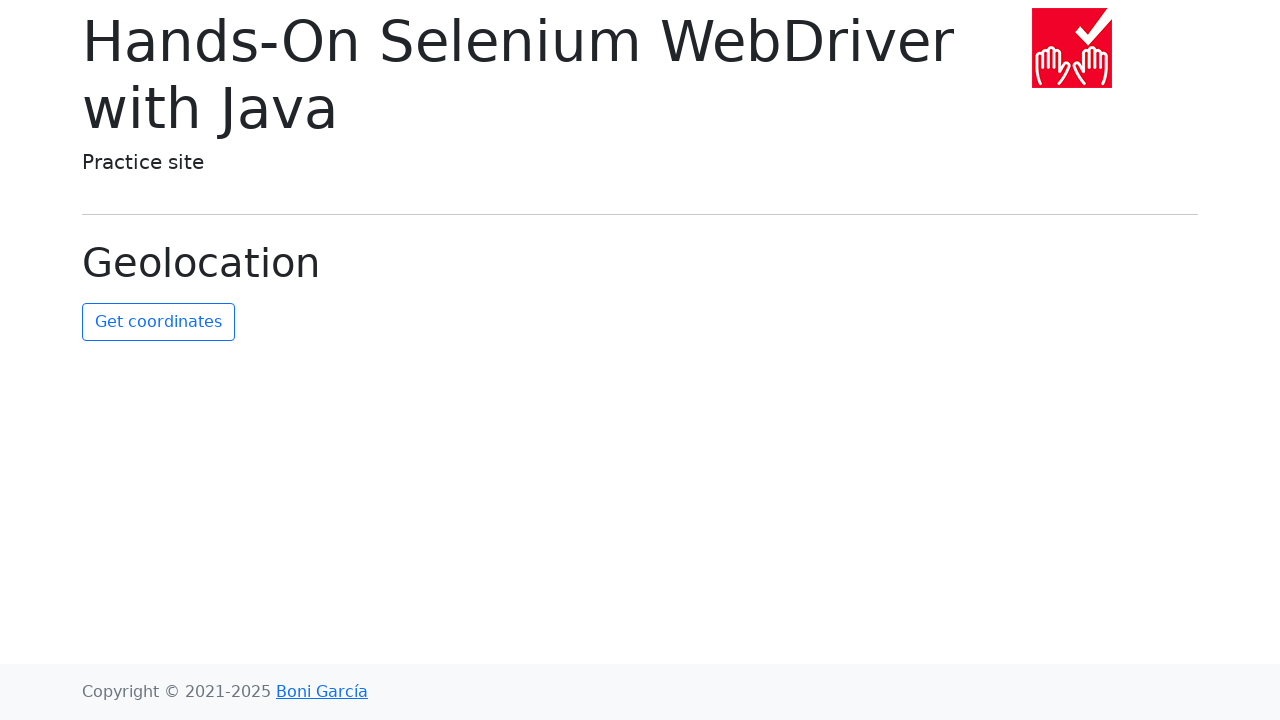

Clicked 'Get Coordinates' button at (158, 322) on #get-coordinates
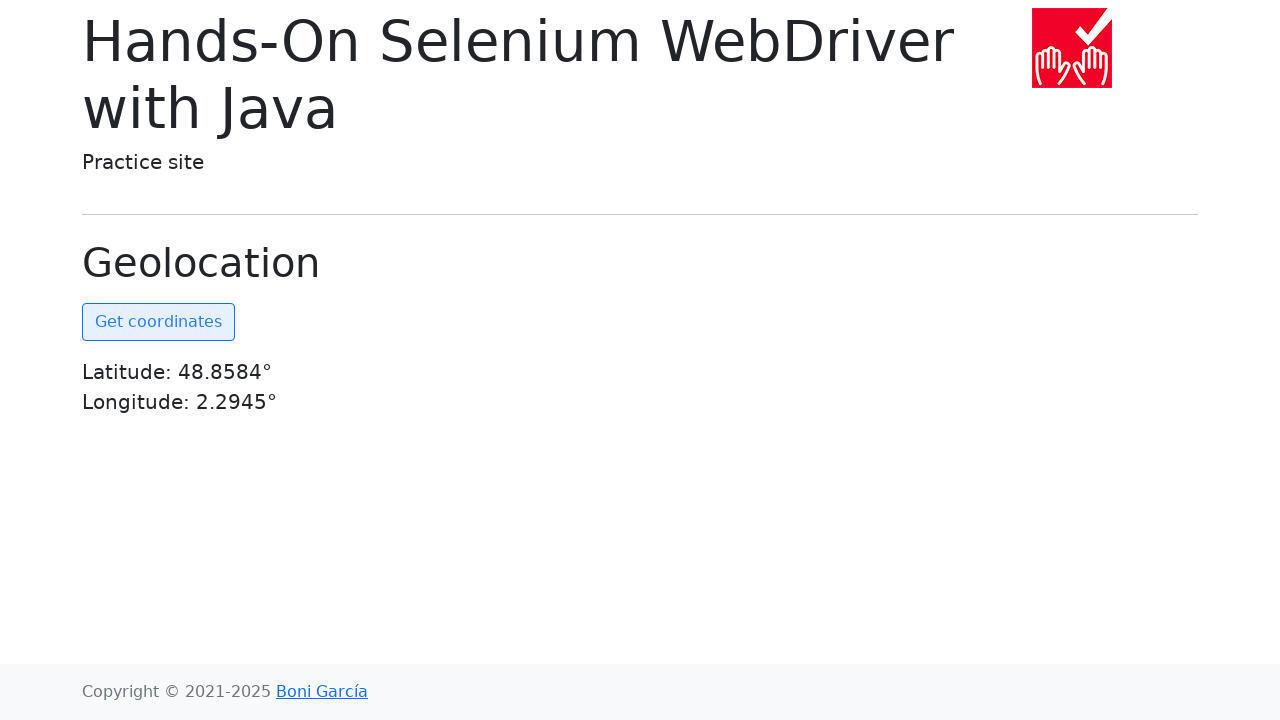

Coordinates element became visible, verifying geolocation override was successful
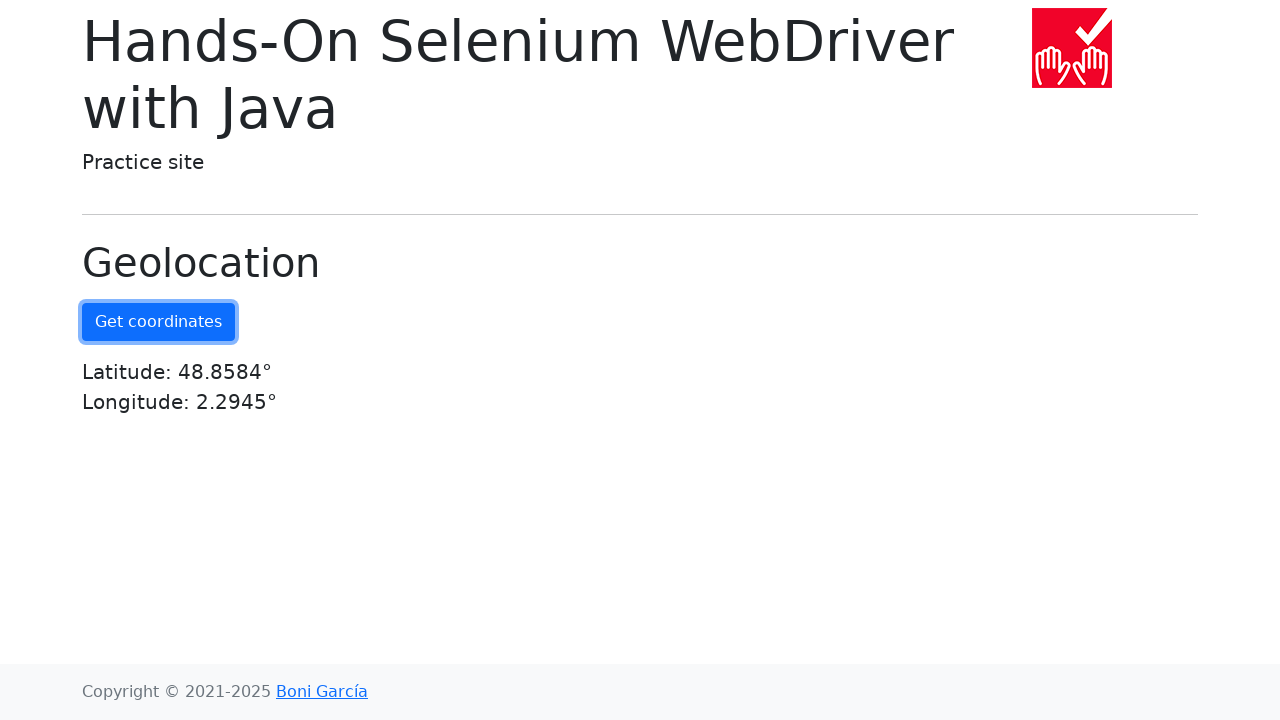

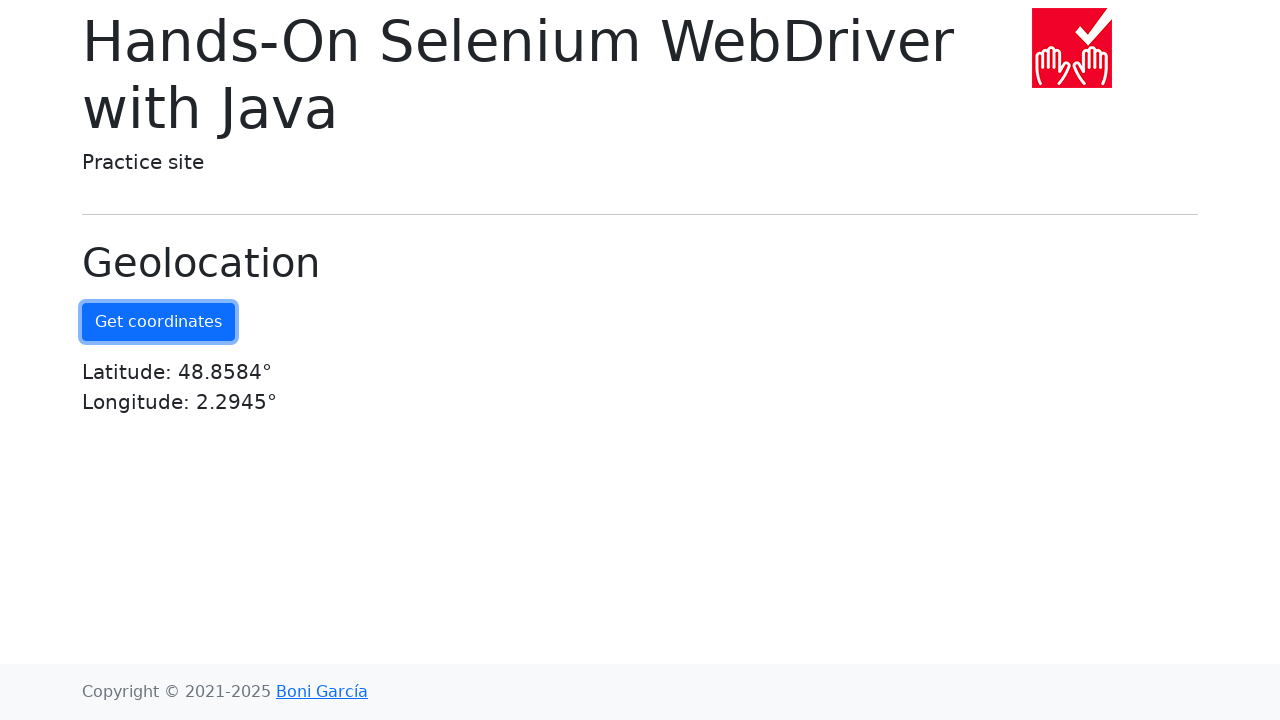